Tests JavaScript prompt dialog by clicking a button, entering text in the prompt, and accepting it

Starting URL: https://automationfc.github.io/basic-form/index.html

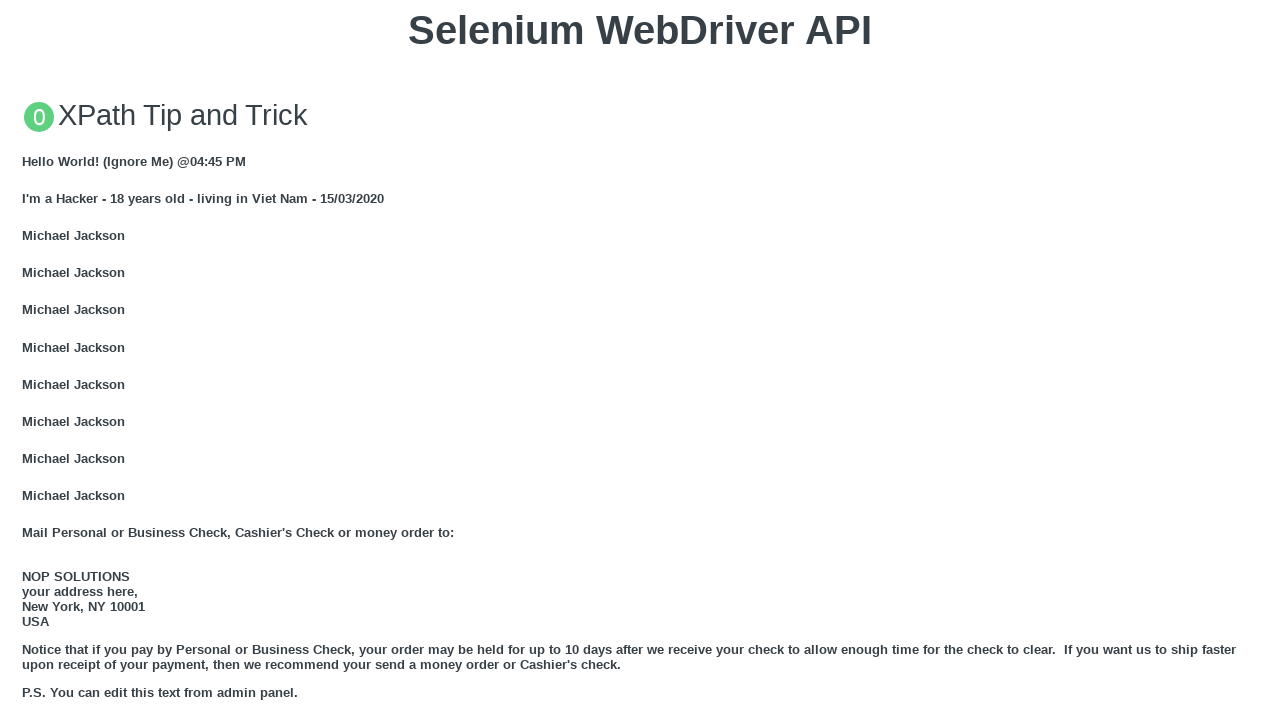

Set up dialog handler to accept prompt with text 'testinput123'
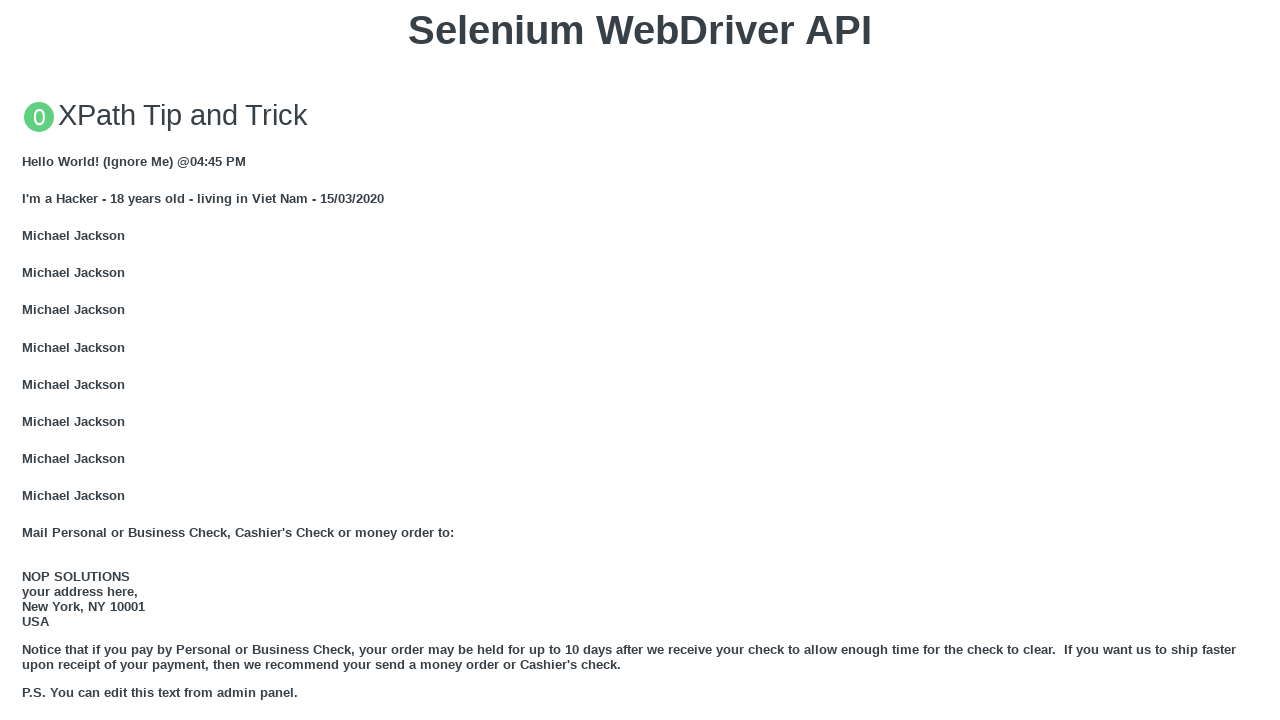

Clicked button to trigger JavaScript prompt dialog at (640, 360) on xpath=//button[text()='Click for JS Prompt']
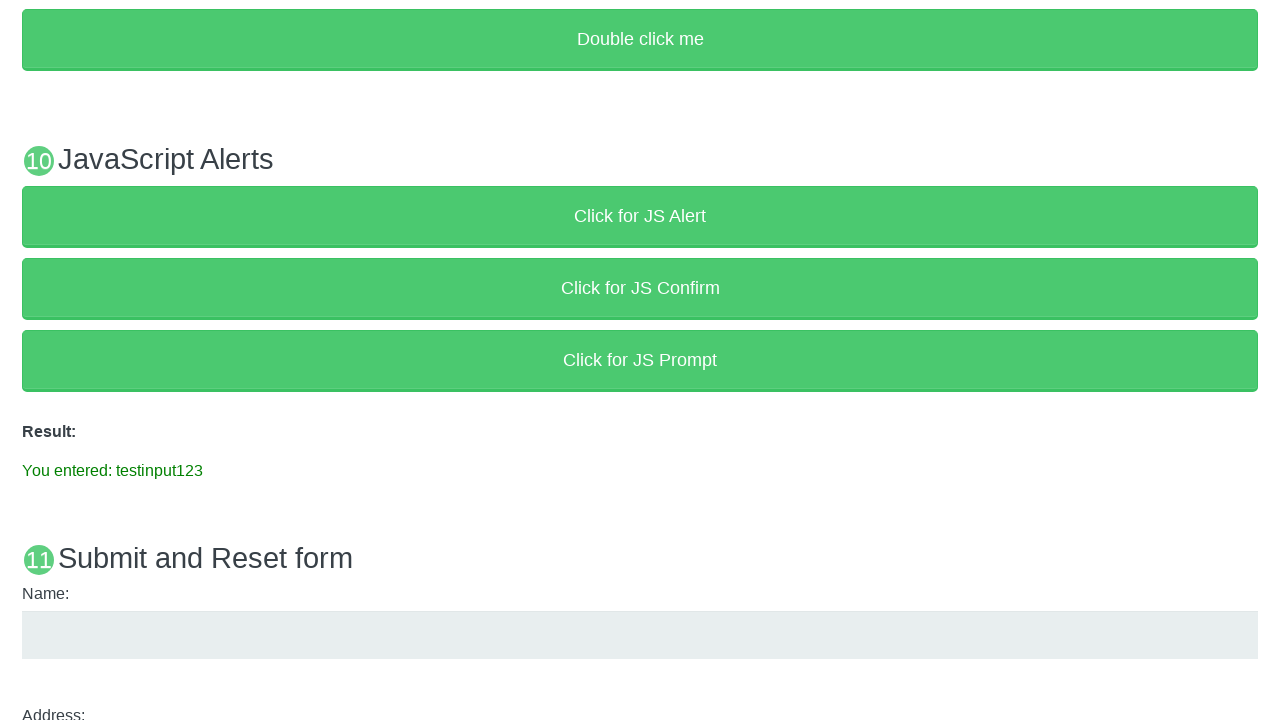

Verified that entered text 'testinput123' is displayed on page
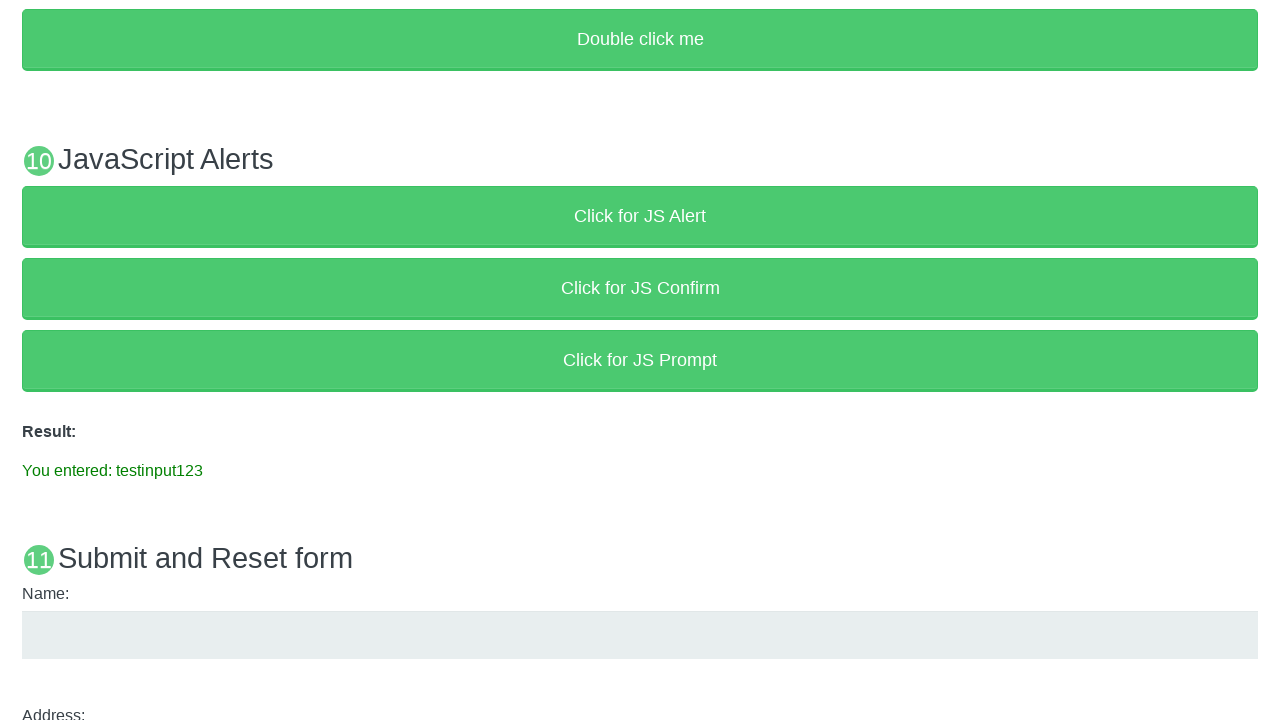

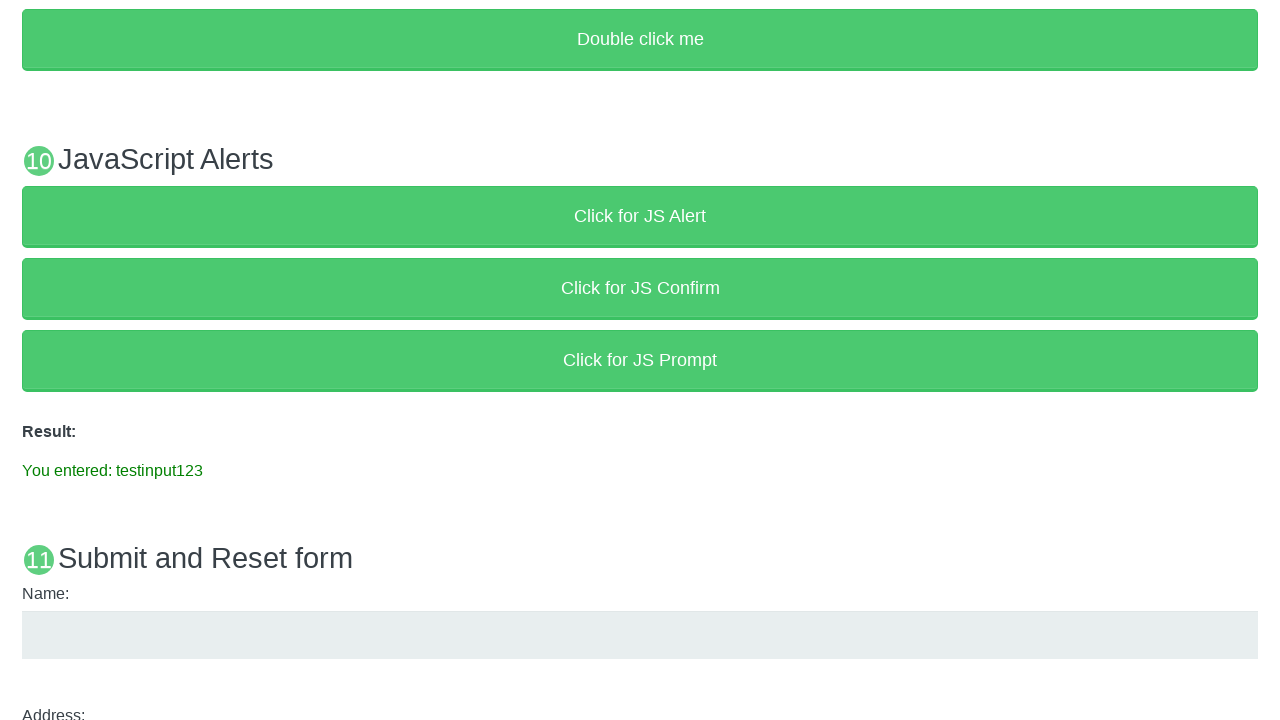